Retrieves a value from a treasure element, performs a mathematical calculation, and fills a form with the result along with selecting checkboxes and radio buttons before submitting

Starting URL: http://suninjuly.github.io/get_attribute.html

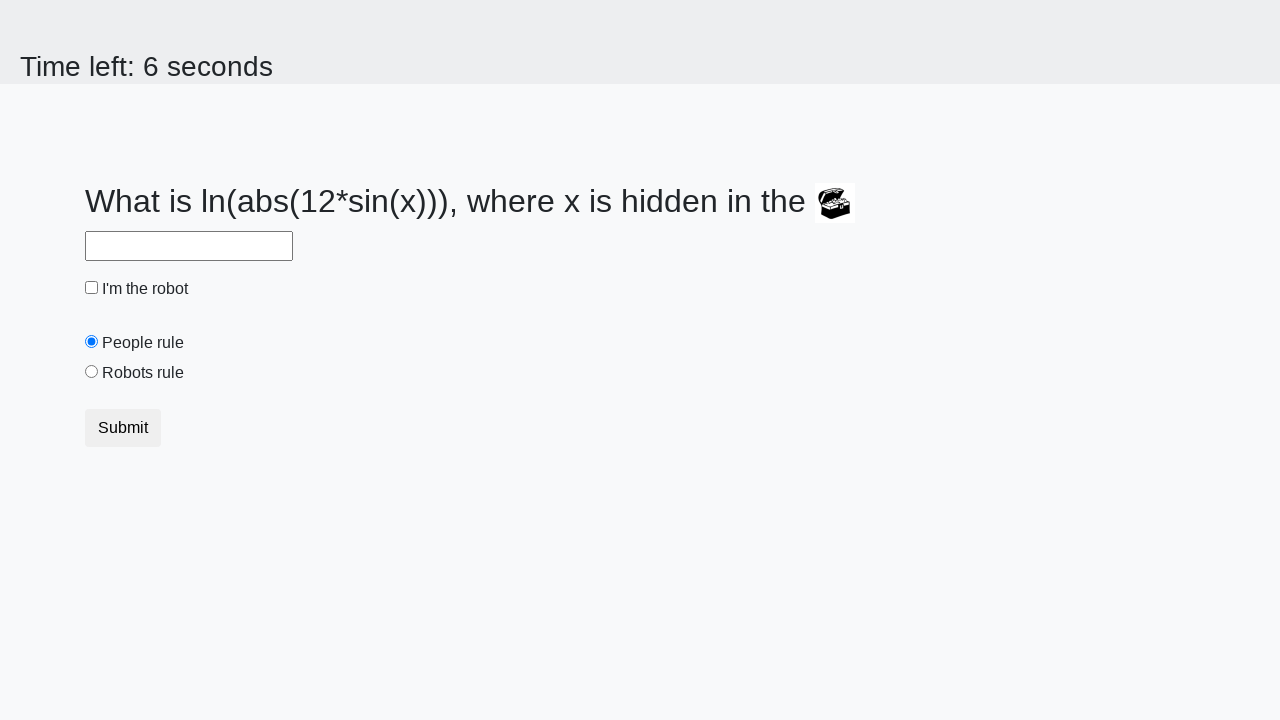

Located treasure element
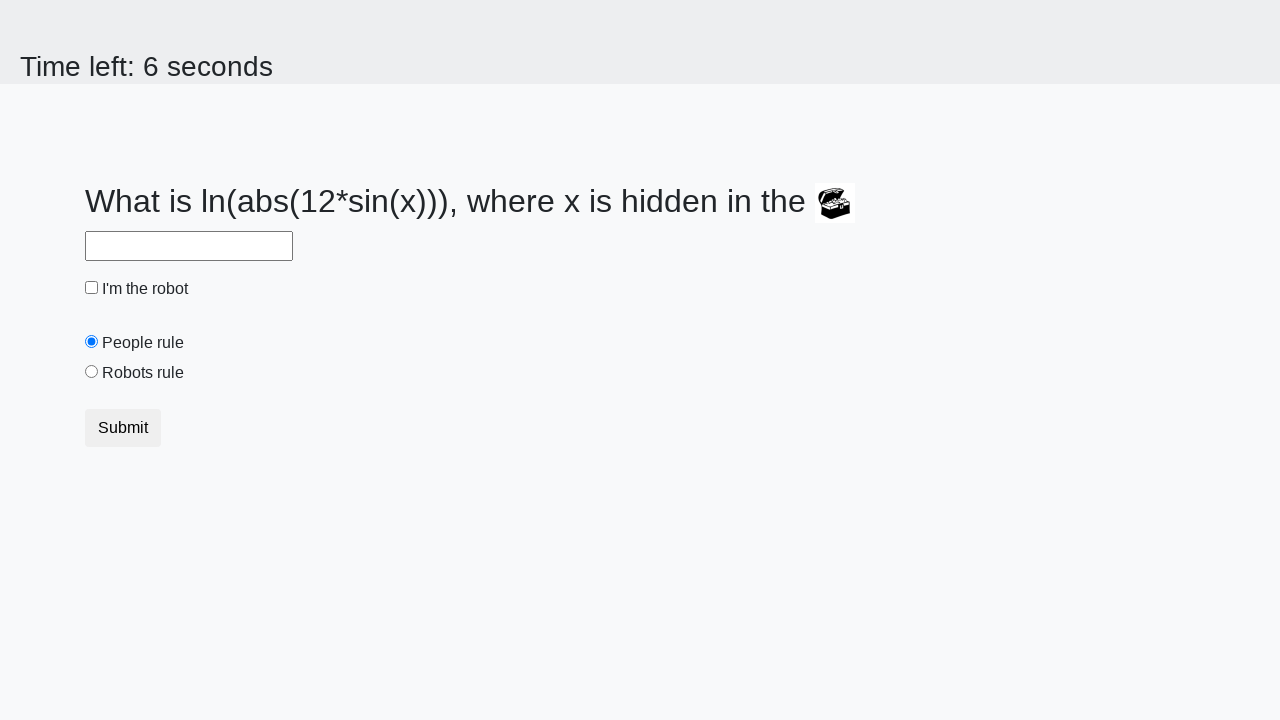

Retrieved valuex attribute from treasure element: 431
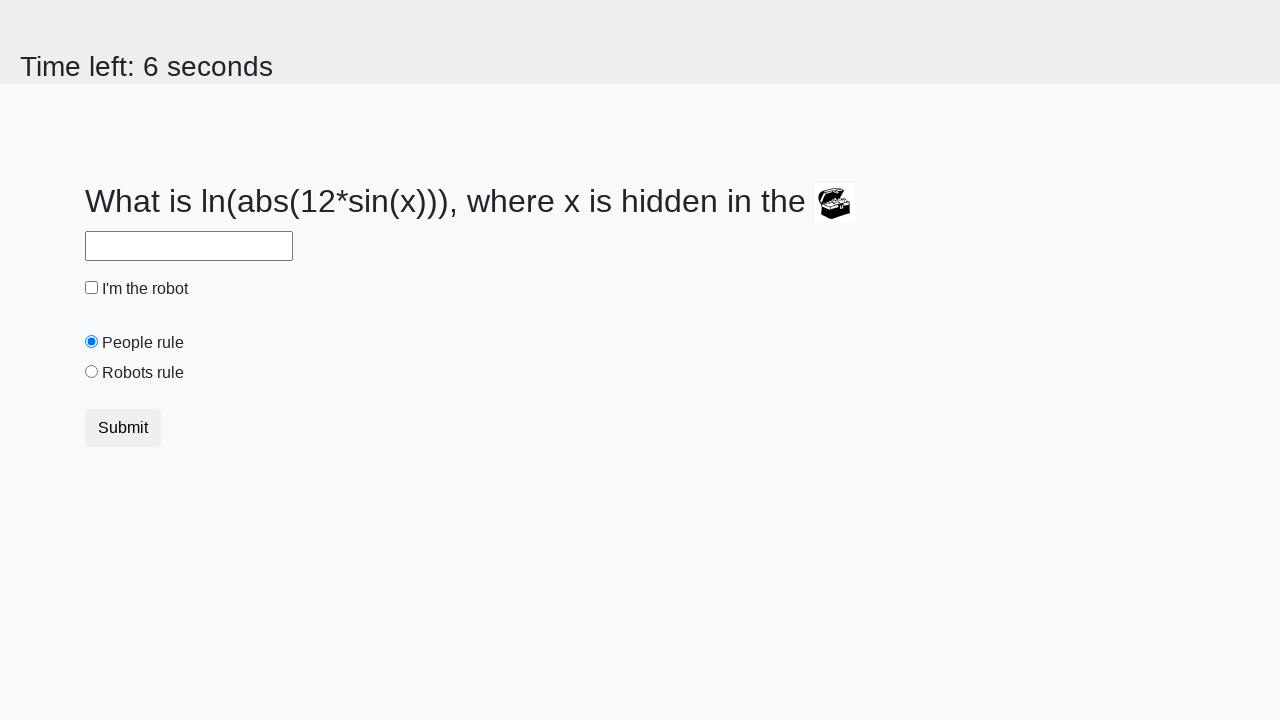

Calculated answer using mathematical formula: 1.915979495073791
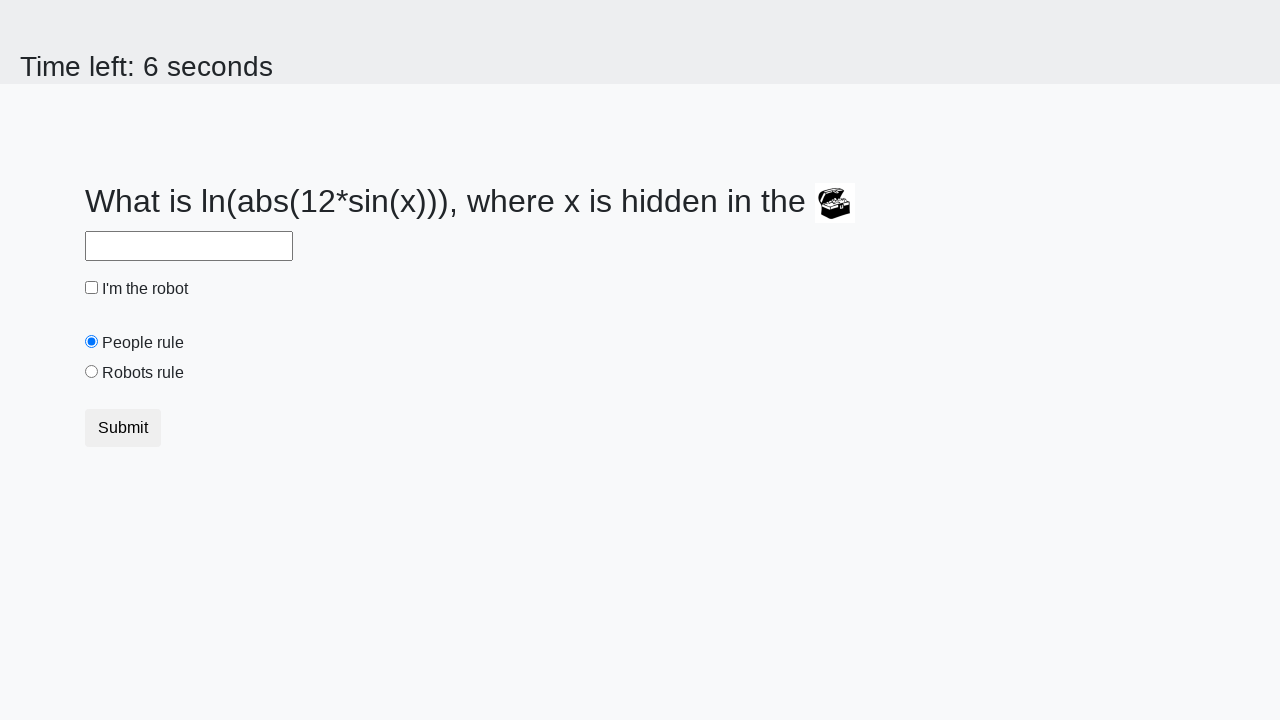

Filled answer field with calculated value: 1.915979495073791 on #answer
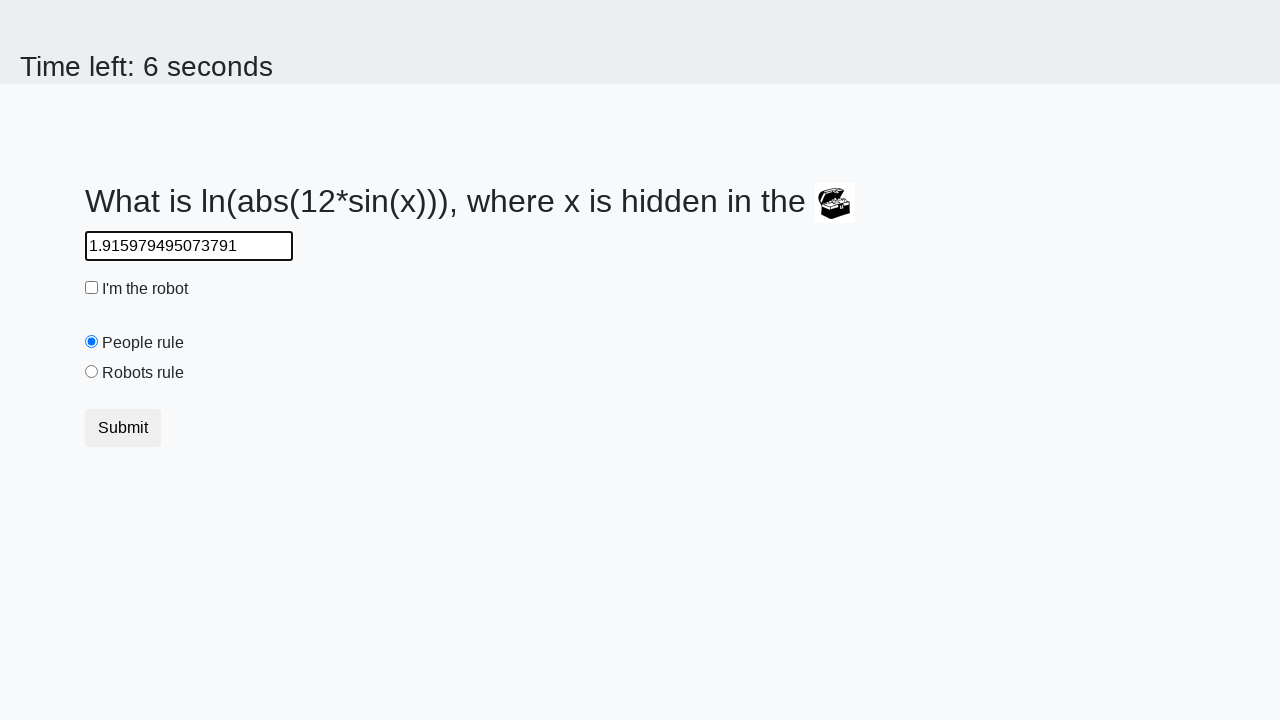

Clicked robot checkbox at (92, 288) on #robotCheckbox
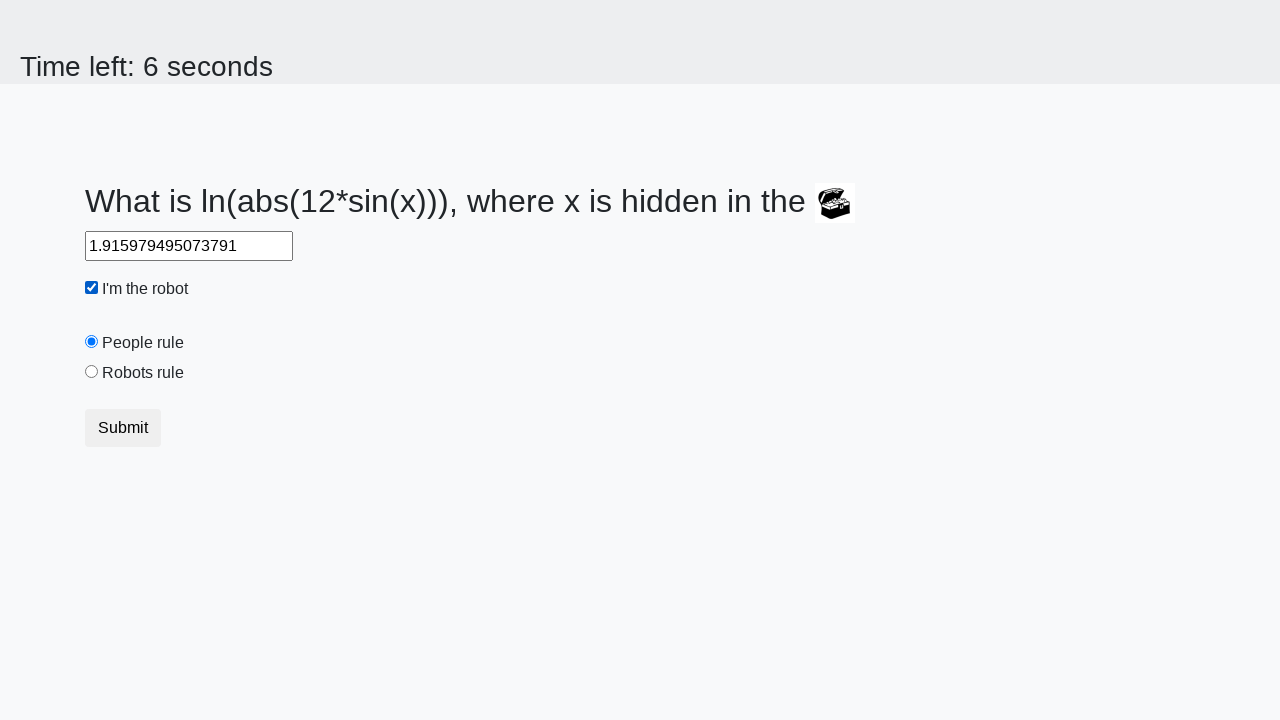

Selected robots rule radio button at (92, 372) on #robotsRule
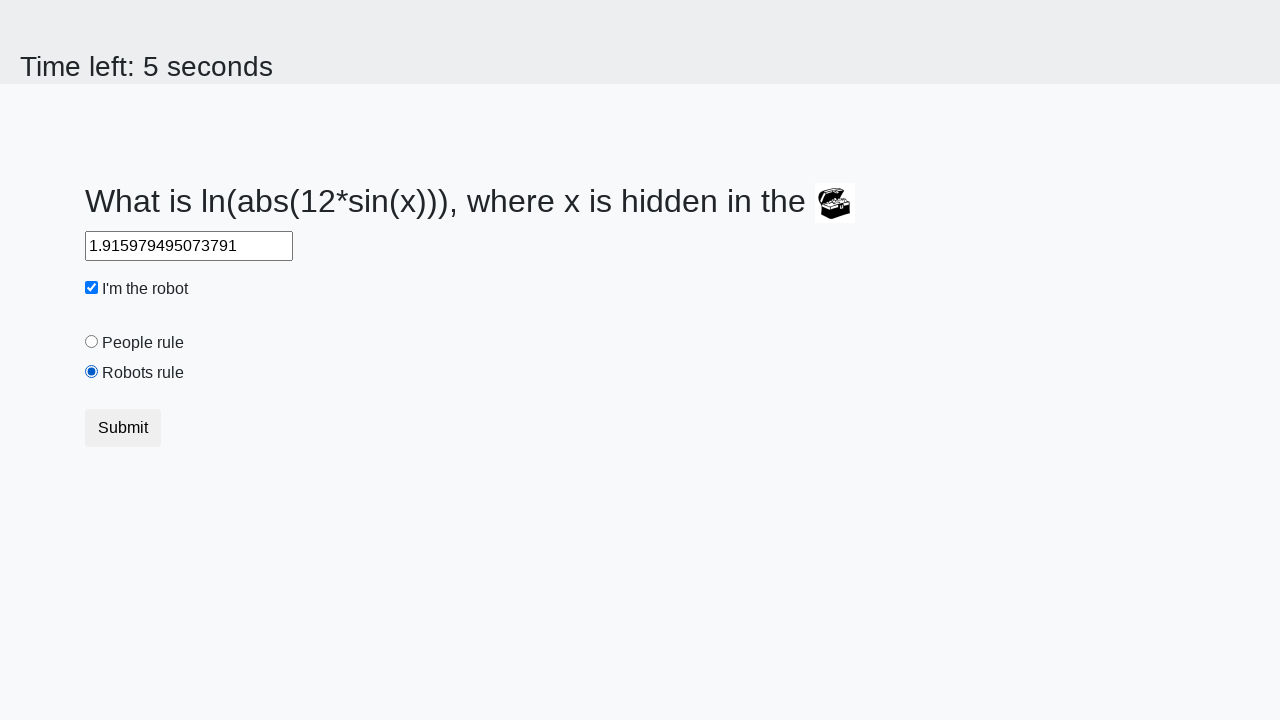

Clicked submit button at (123, 428) on button.btn
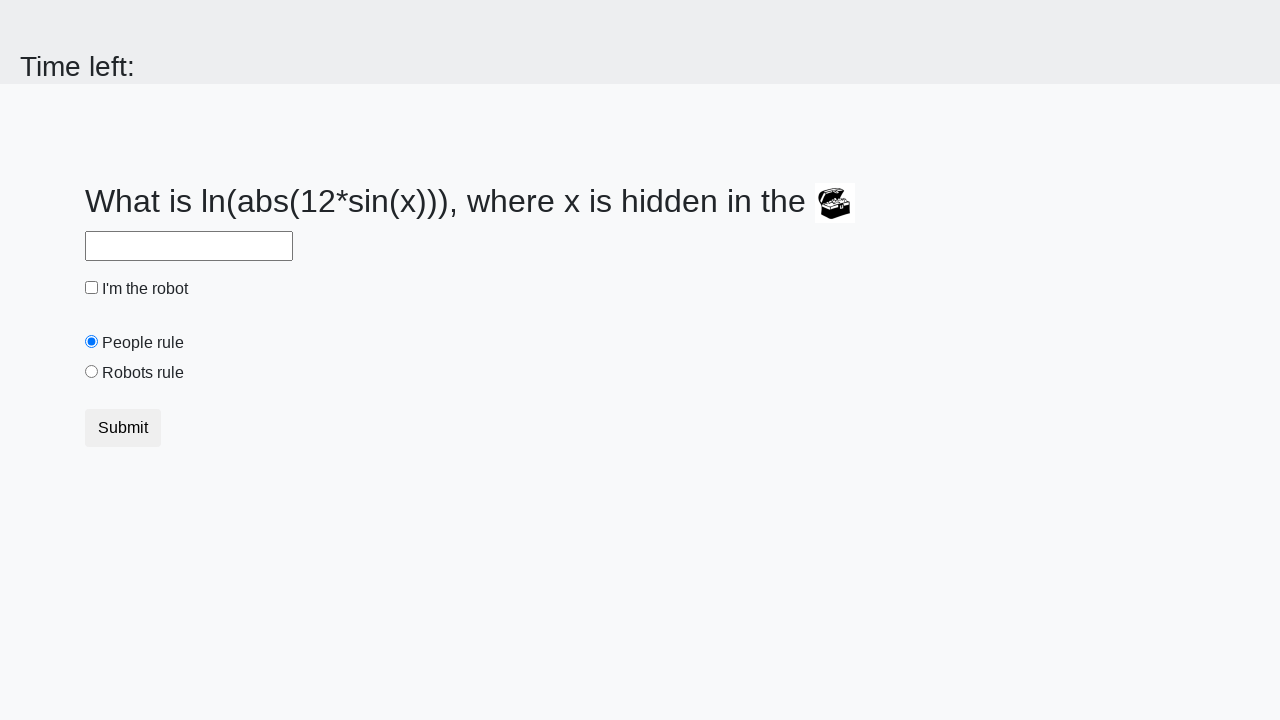

Waited 1000ms for result page to load
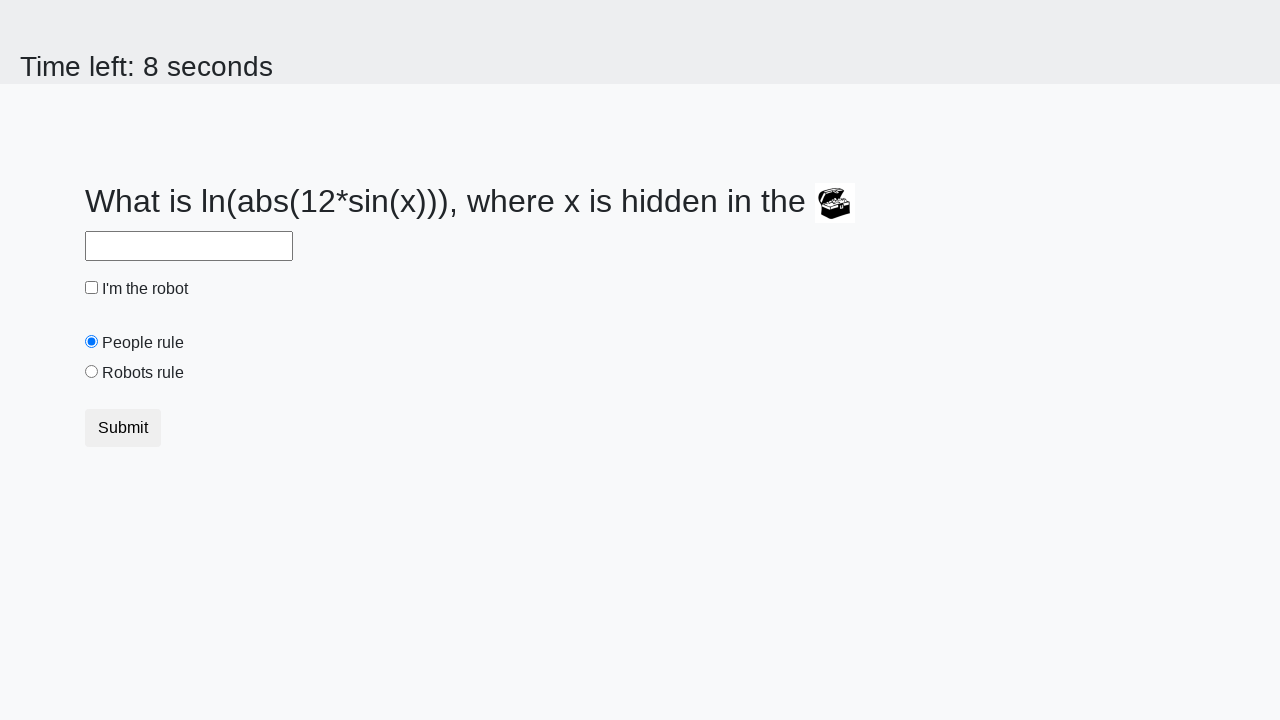

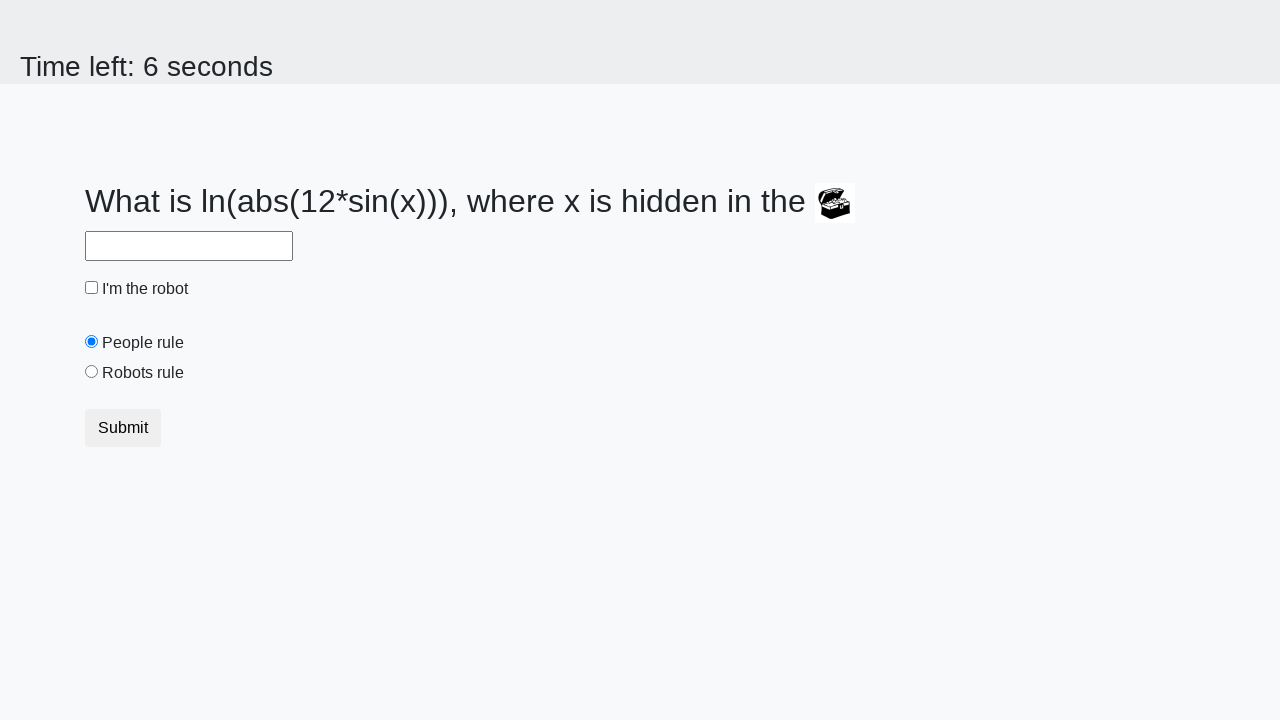